Tests radio button selection functionality by clicking through different operating system options (Windows, Mac, Linux)

Starting URL: https://cursoautomacao.netlify.app/

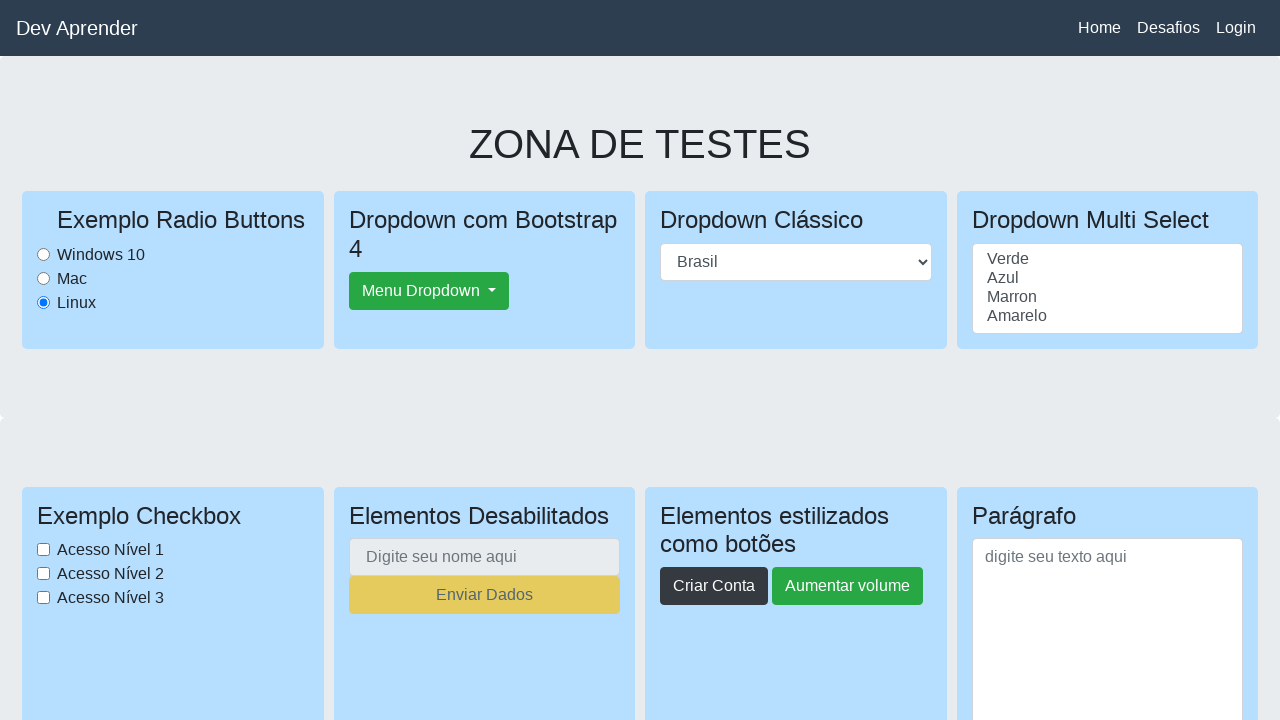

Clicked Windows radio button at (44, 254) on #WindowsRadioButton
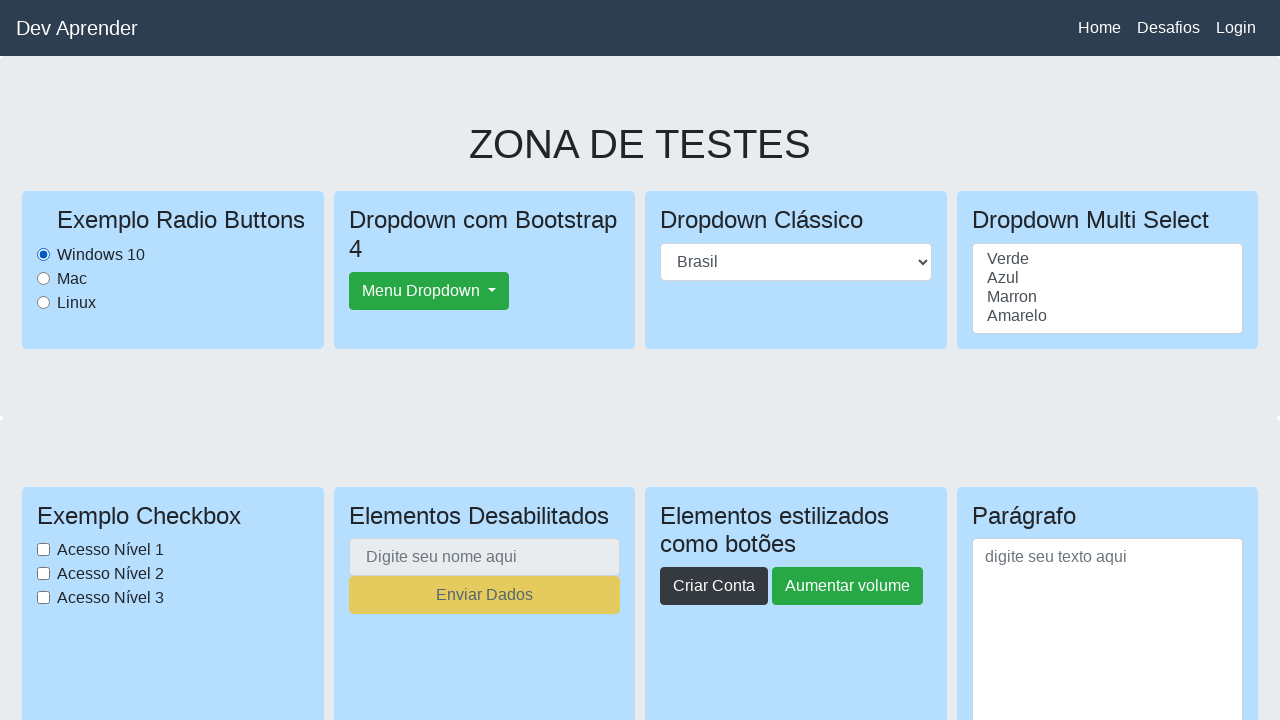

Clicked Mac radio button at (44, 278) on #MacRadioButton
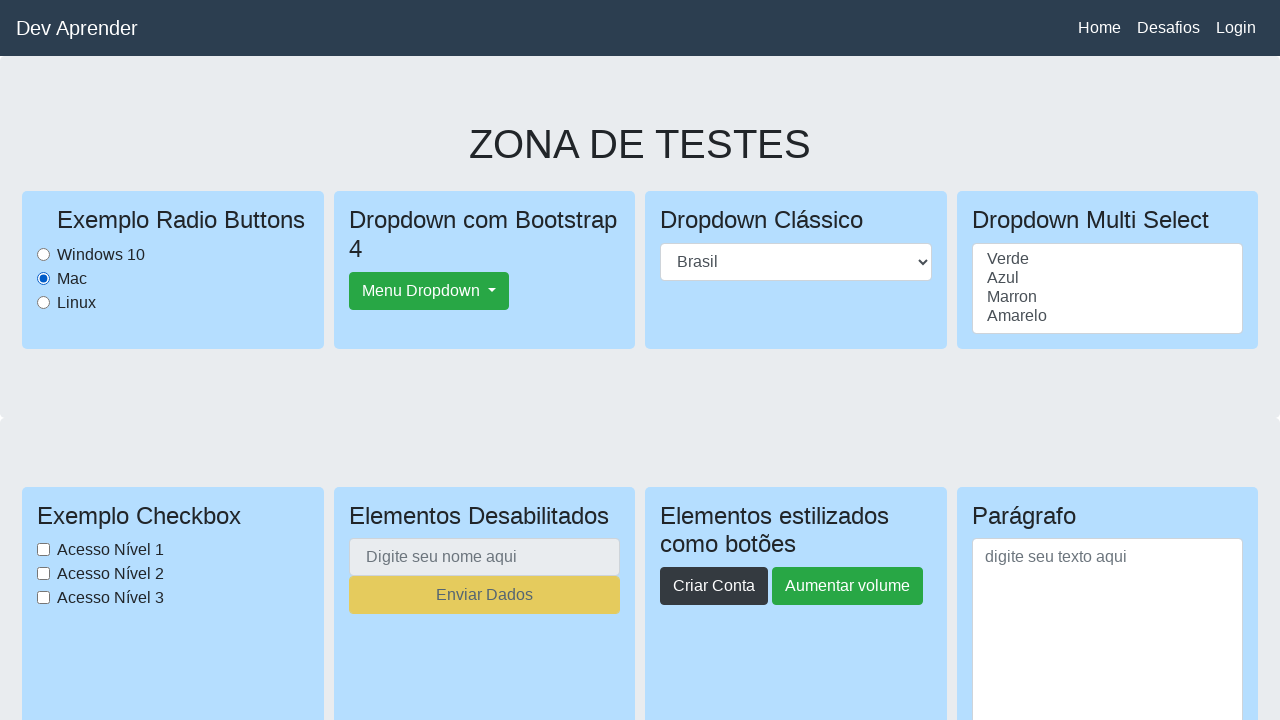

Clicked Linux radio button at (44, 302) on #LinuxRadioButton
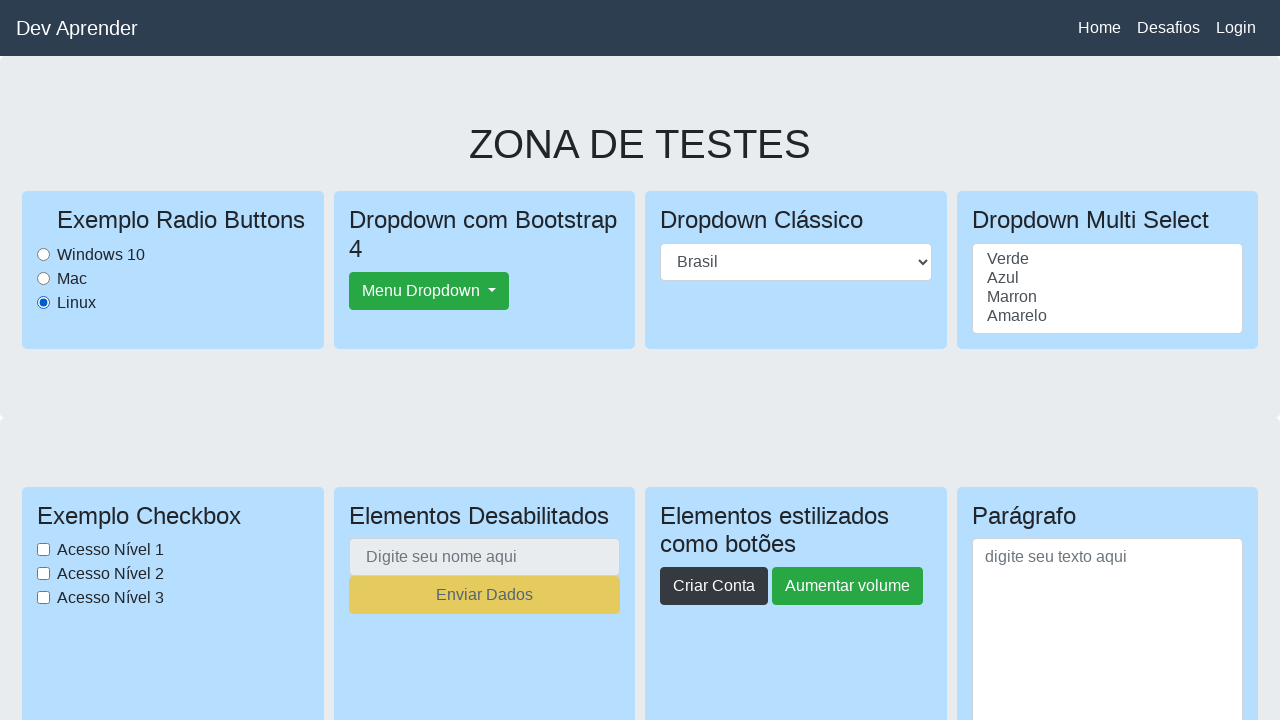

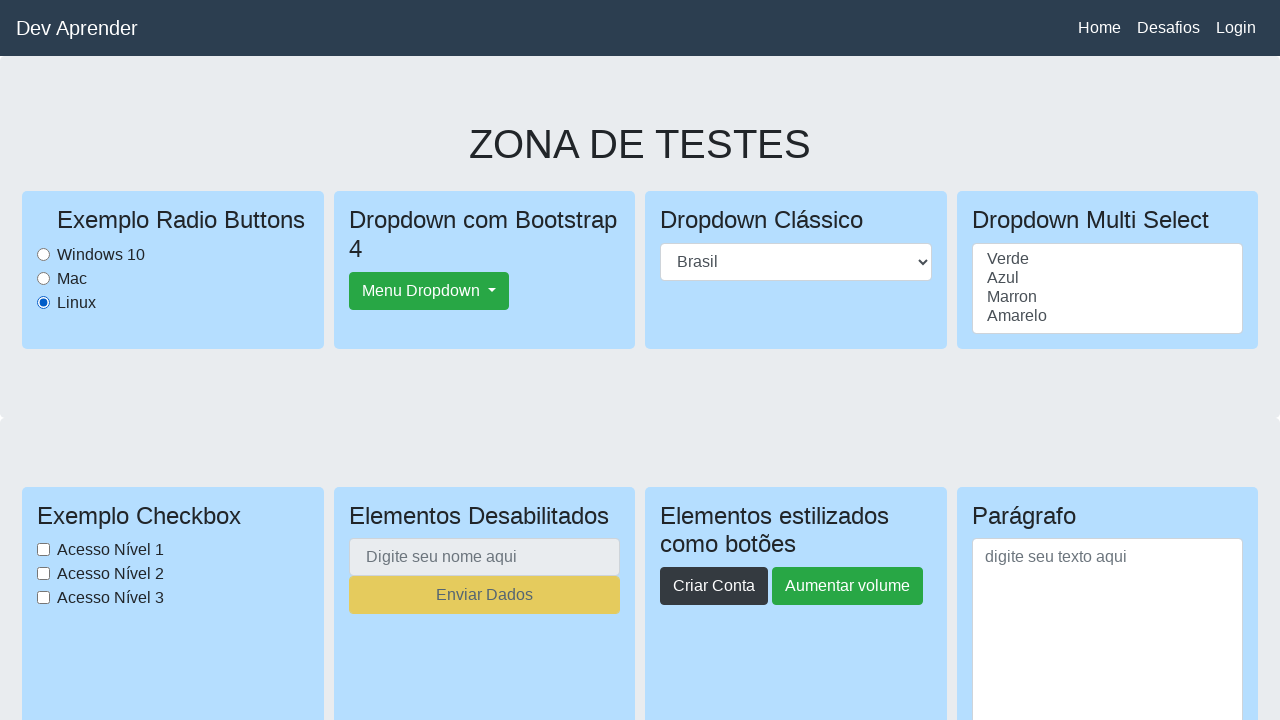